Tests different mouse click actions including single click, double click, and right click on different buttons

Starting URL: http://sahitest.com/demo/clicks.htm

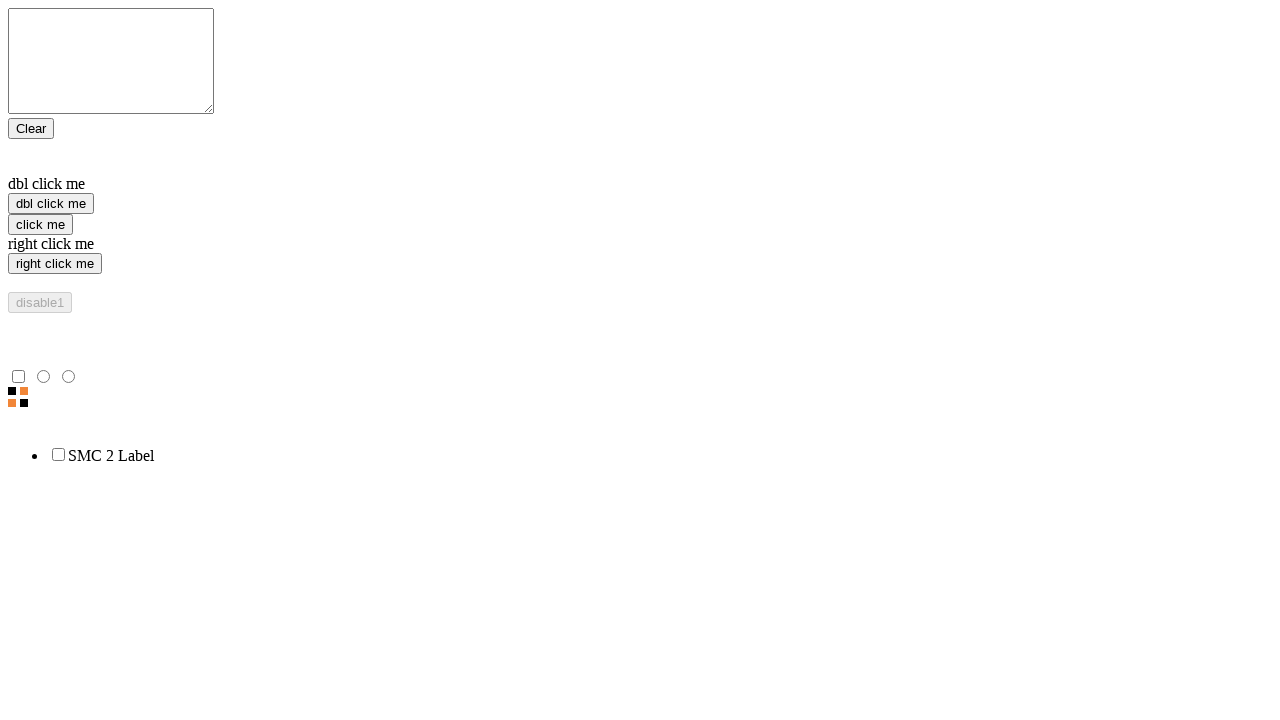

Single clicked 'click me' button at (40, 224) on input[value='click me']
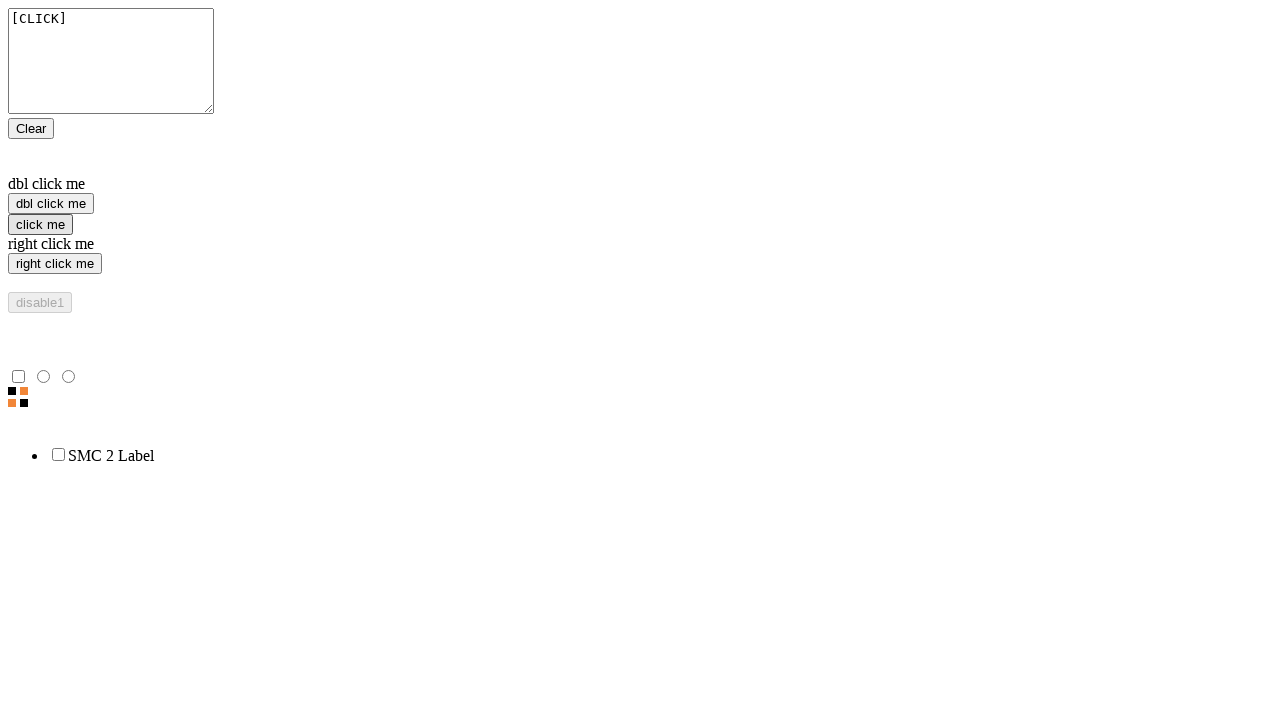

Double clicked 'dbl click me' button at (51, 204) on input[value='dbl click me']
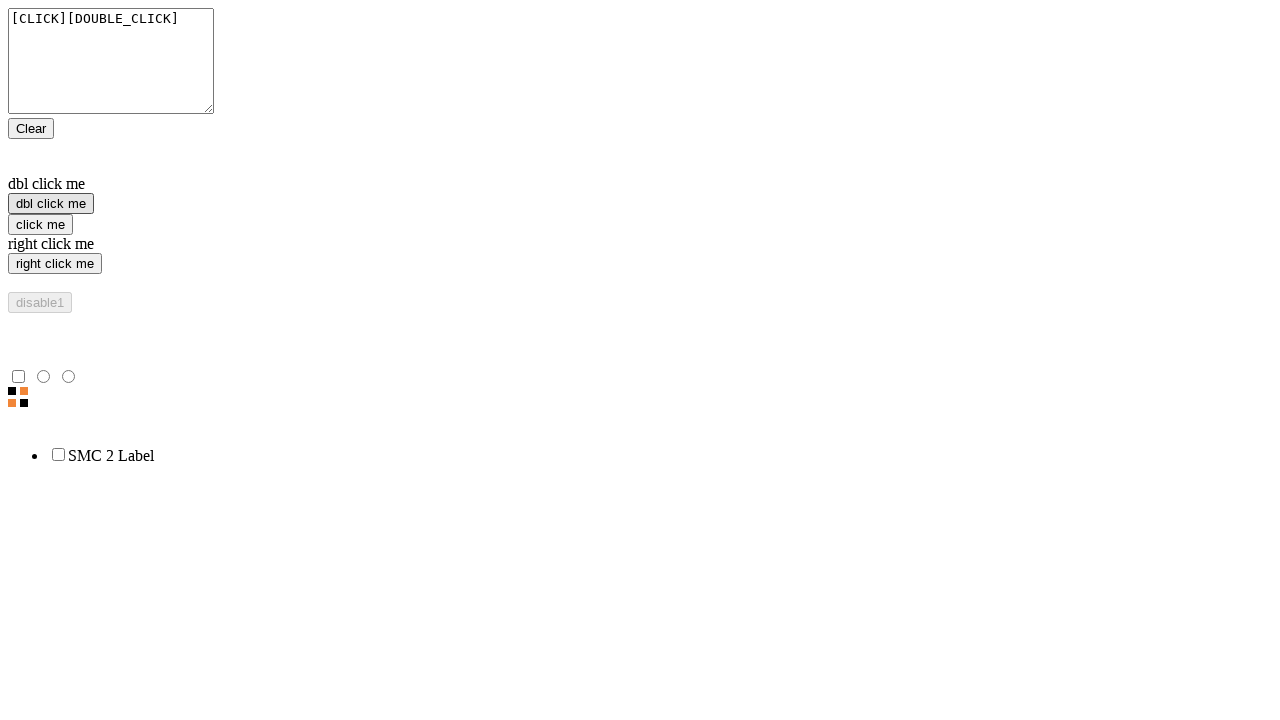

Right clicked 'right click me' button at (55, 264) on input[value='right click me']
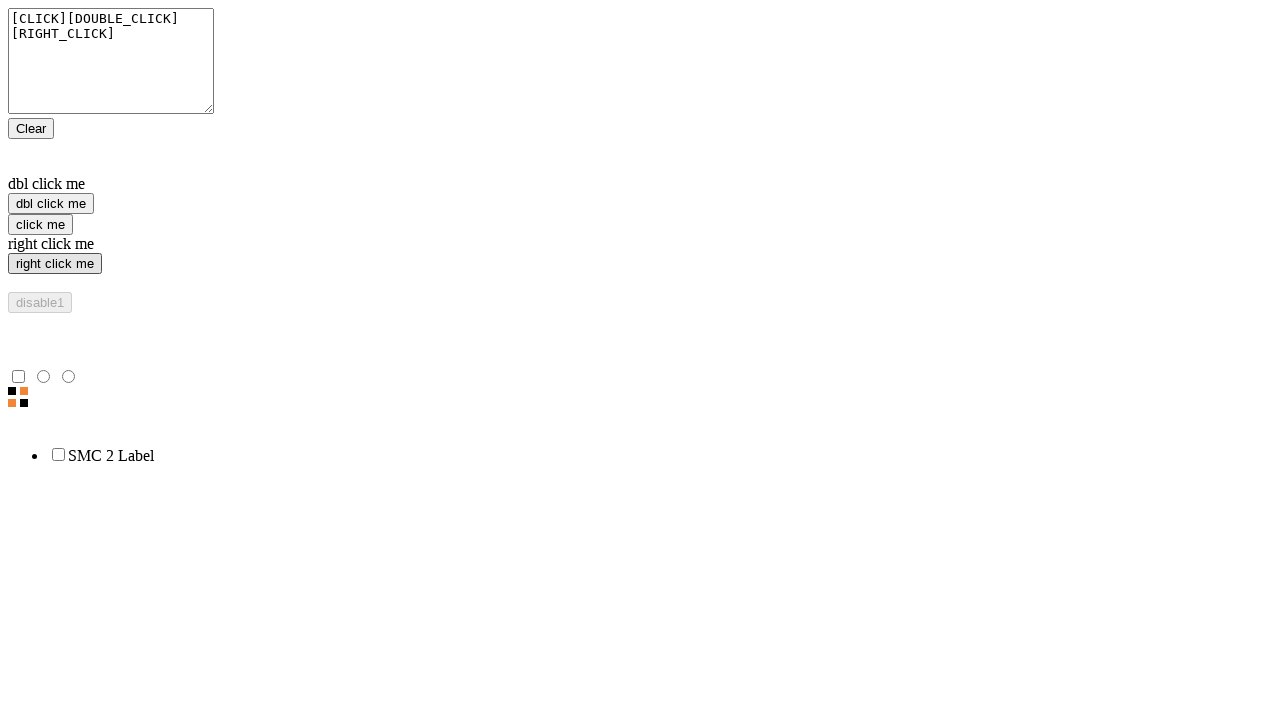

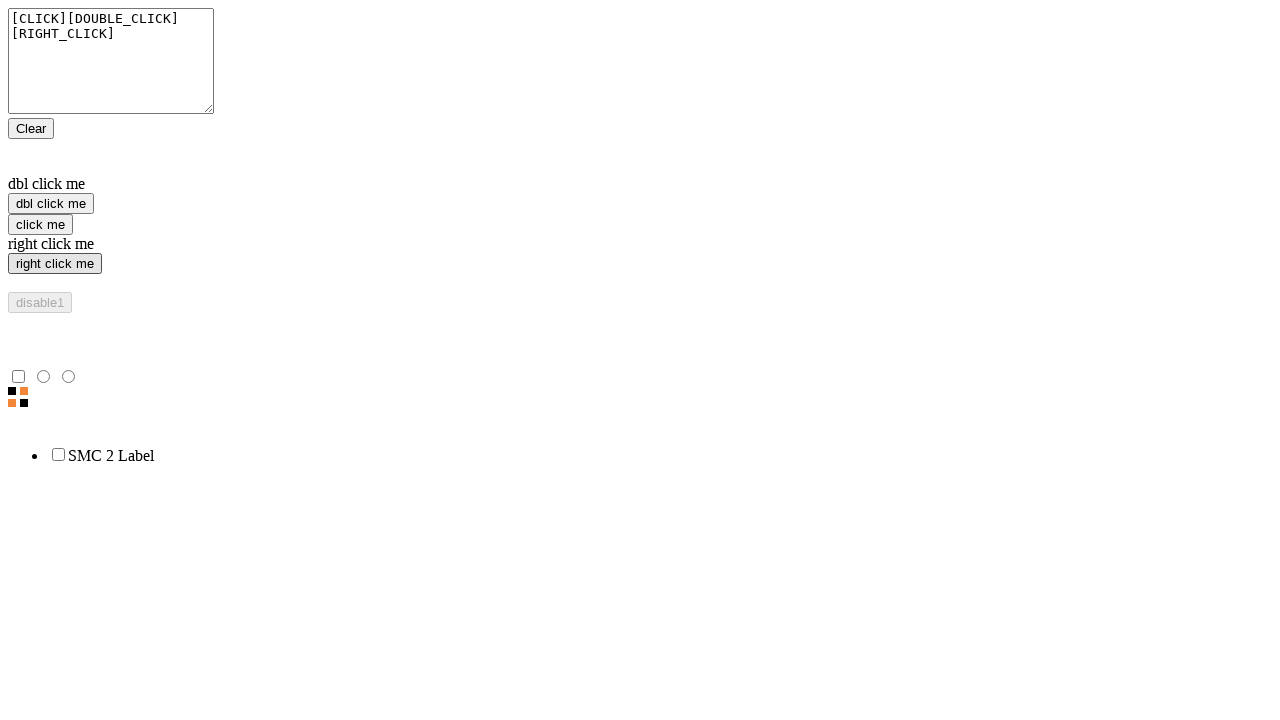